Tests right-click context menu functionality by right-clicking on a button, selecting the "Copy" option from the context menu, and accepting the resulting alert dialog.

Starting URL: http://swisnl.github.io/jQuery-contextMenu/demo.html

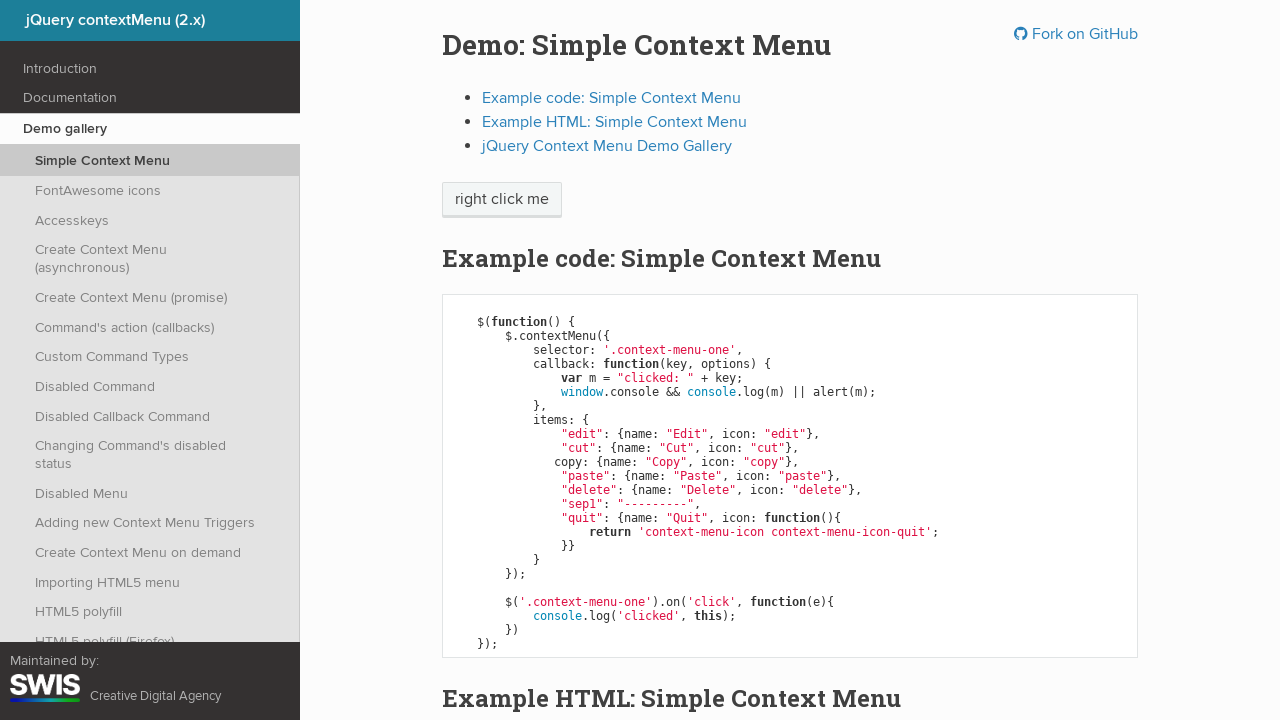

Located the 'right click me' button
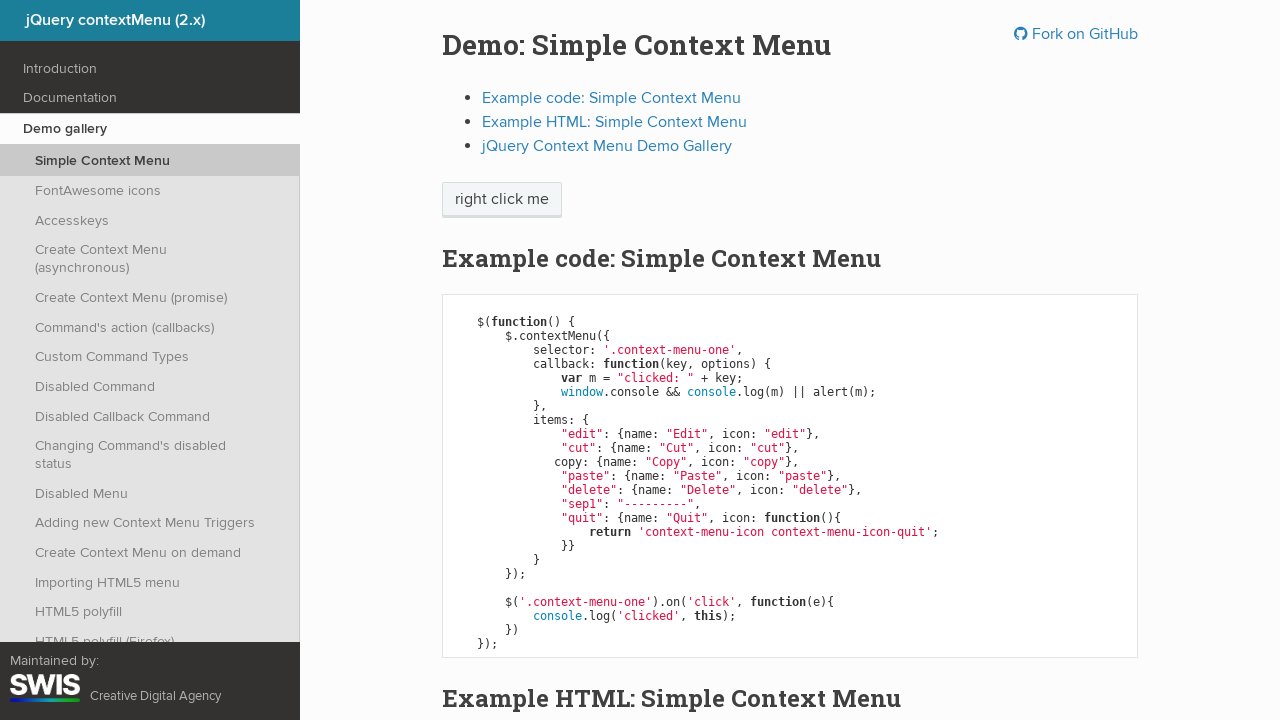

Right-clicked on the button to open context menu at (502, 200) on xpath=//span[normalize-space()='right click me']
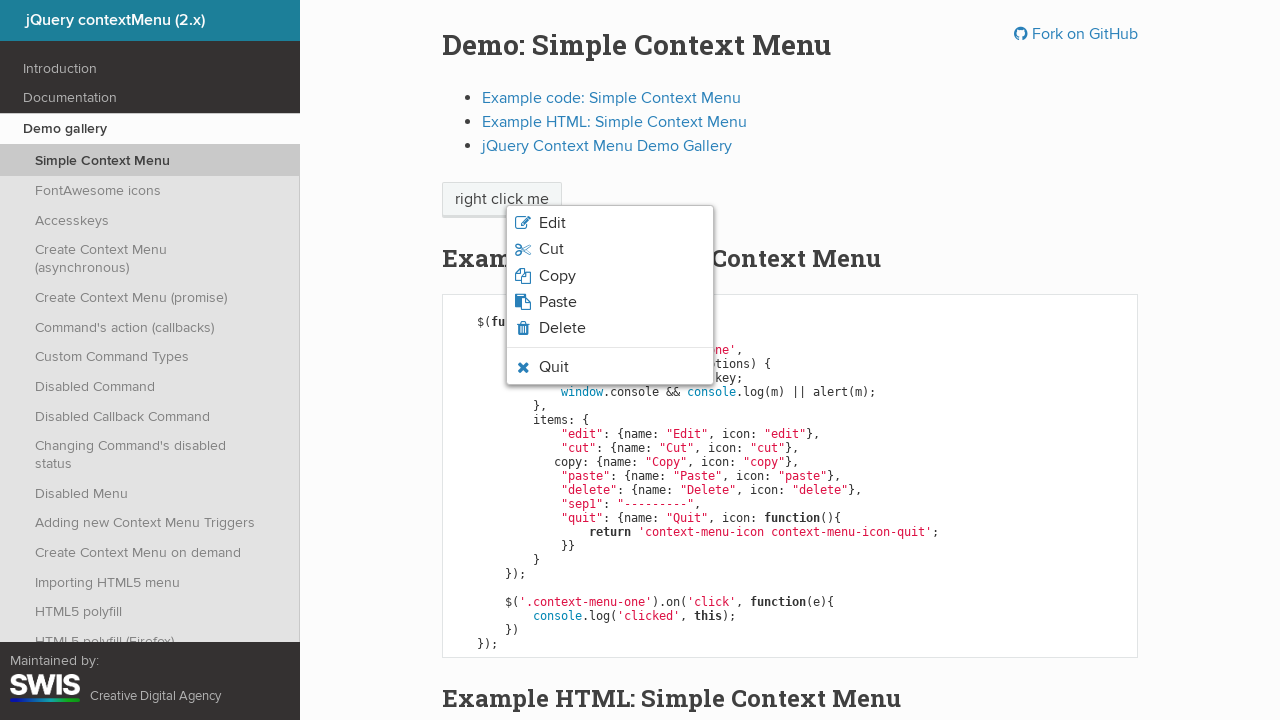

Clicked 'Copy' option from context menu at (557, 276) on xpath=//span[normalize-space()='Copy']
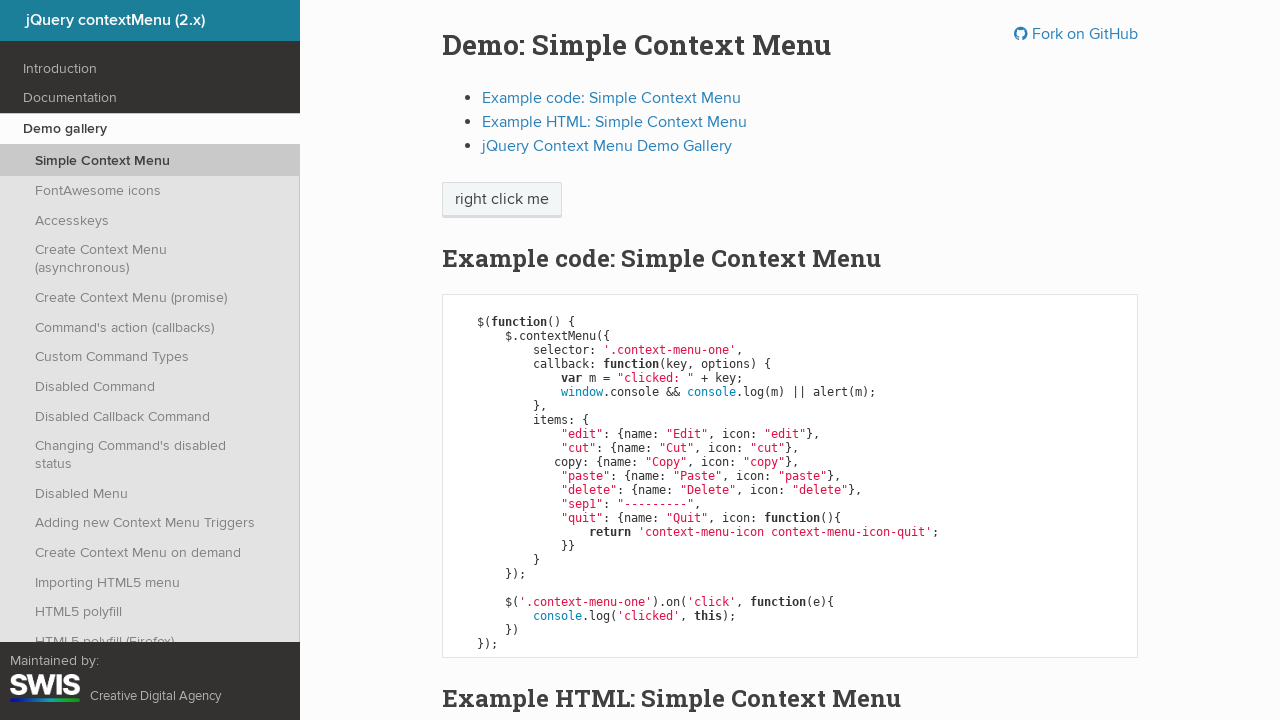

Set up dialog handler to accept alert
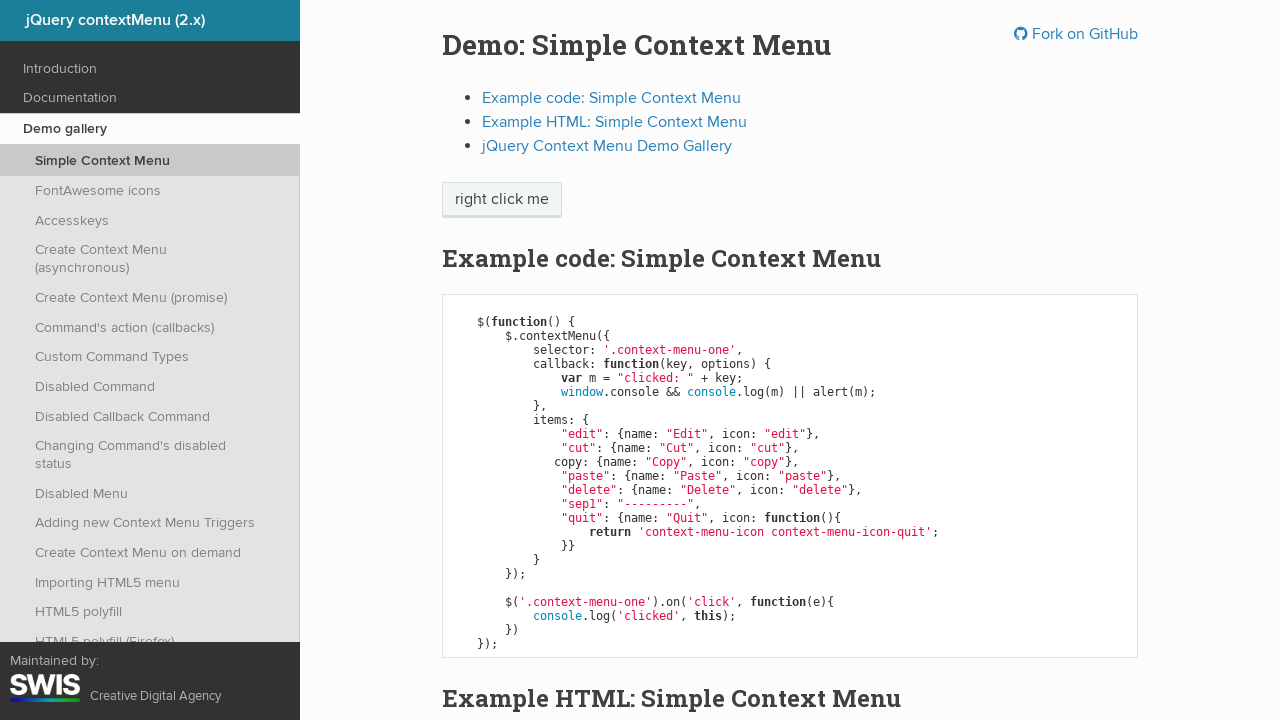

Waited for dialog to be processed
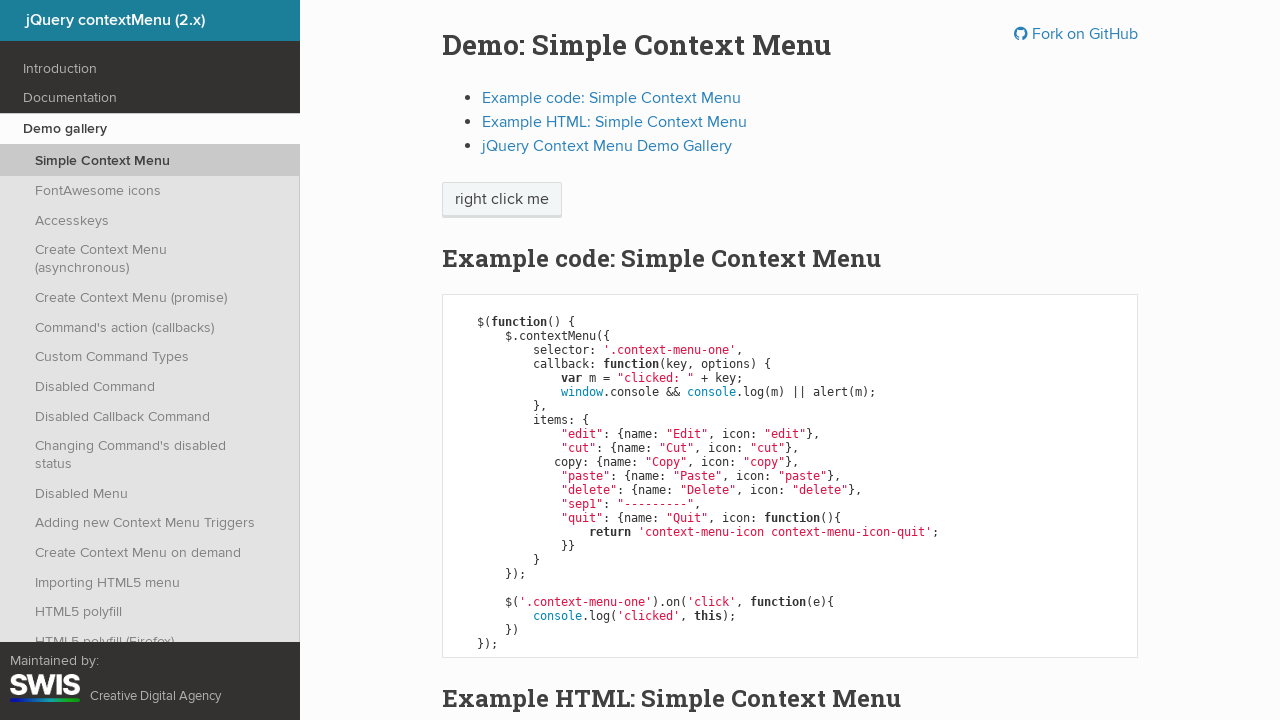

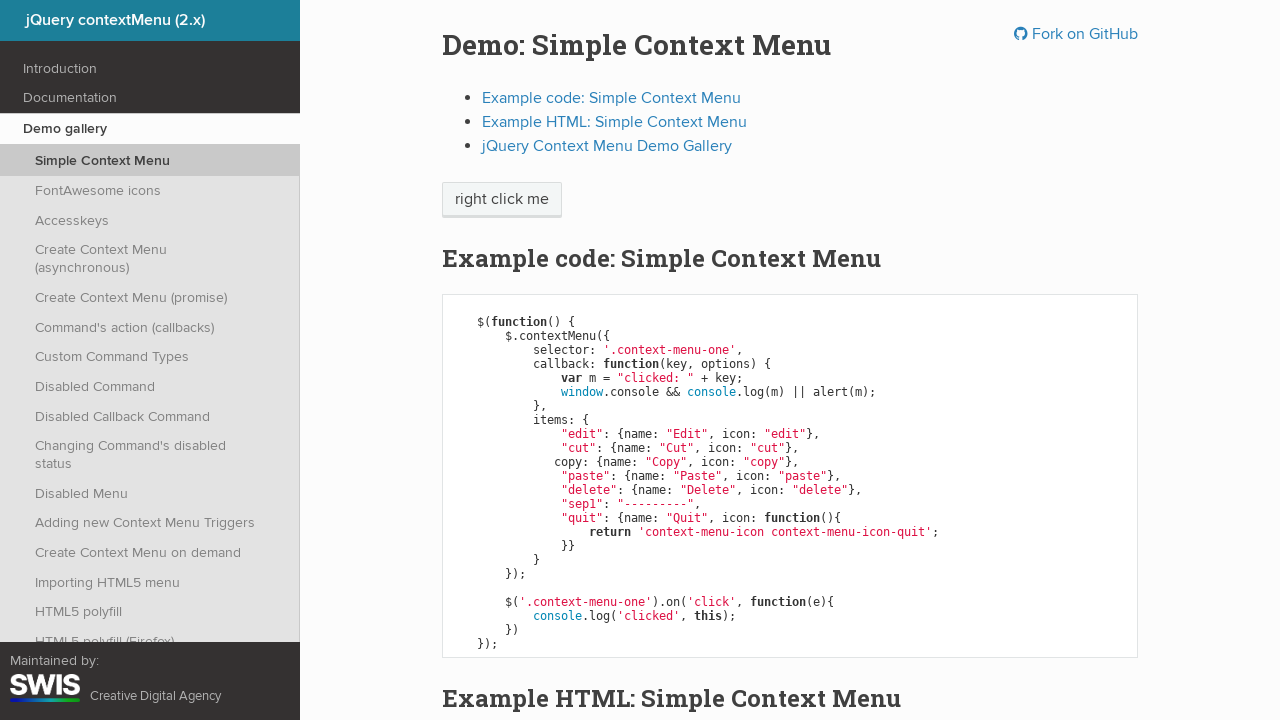